Navigates to a demo application's table section and locates specific table cell values using XPath axes to test table navigation

Starting URL: https://demoapps.qspiders.com/

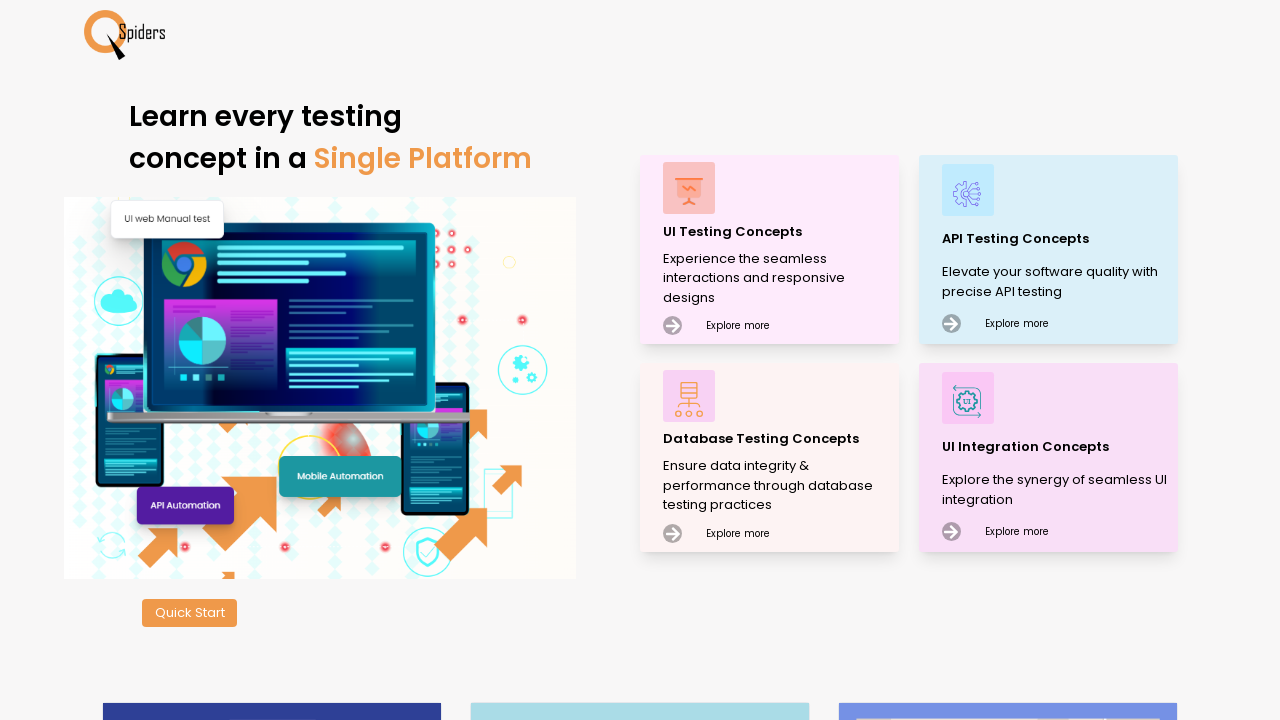

Waited 10 seconds for page to load
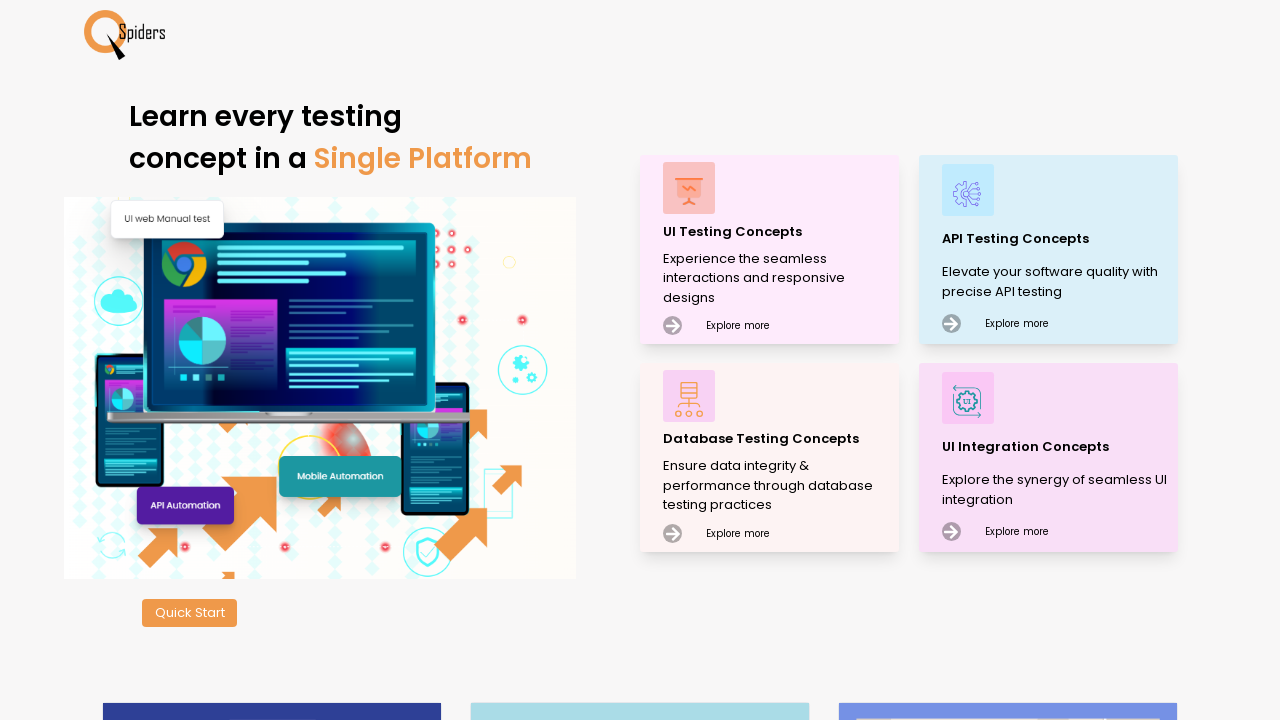

Clicked on Concepts section at (778, 232) on xpath=//p[contains(text(),'Concepts')]
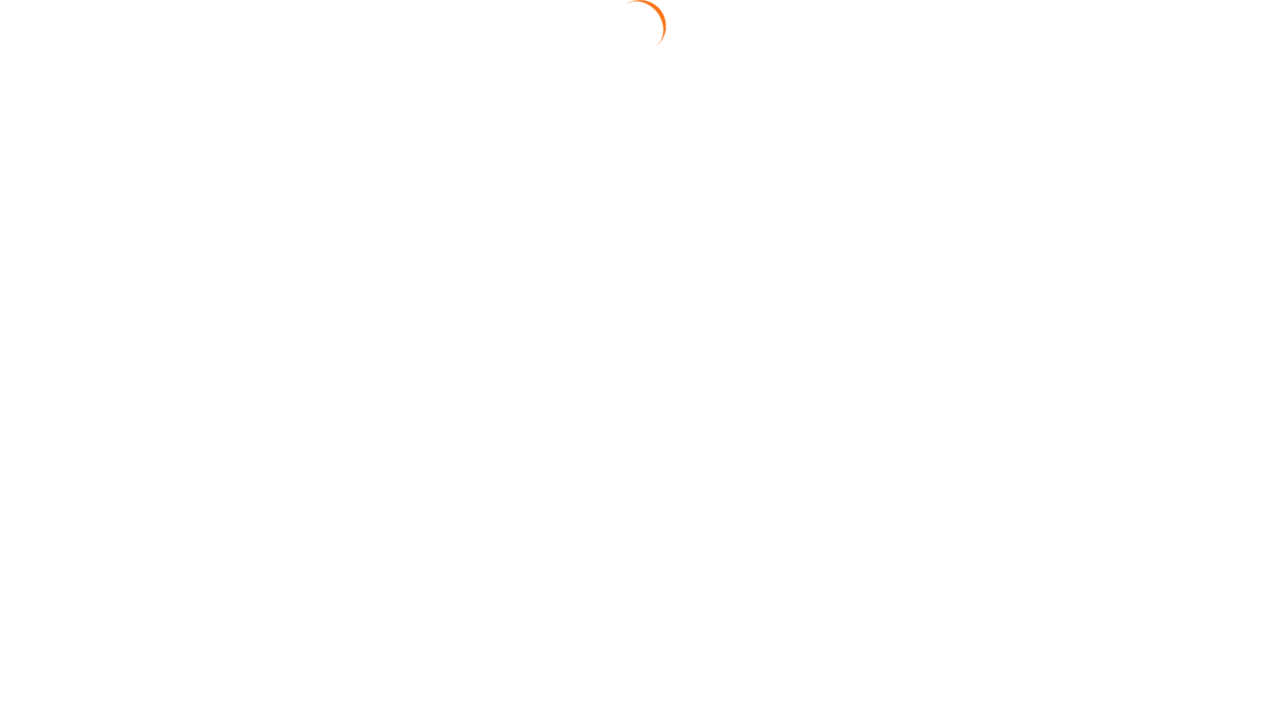

Waited 10 seconds for navigation
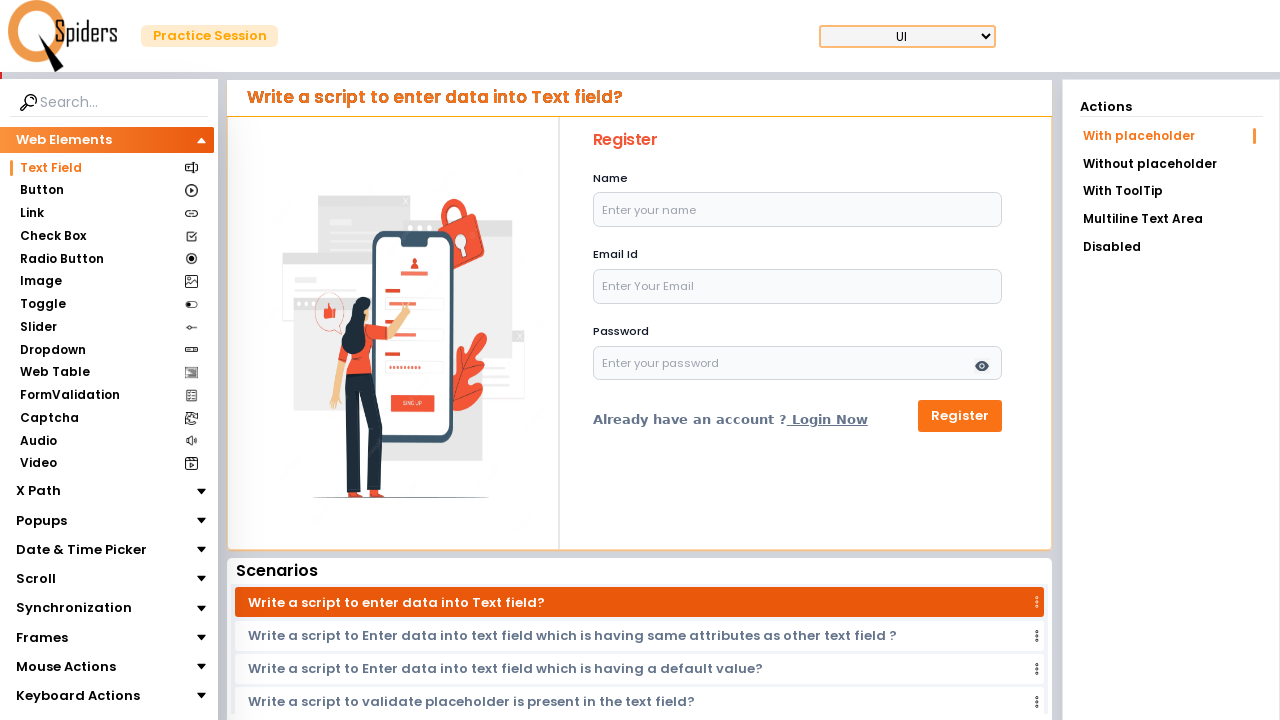

Clicked on Table section at (54, 373) on xpath=//section[contains(text(),'Table')]
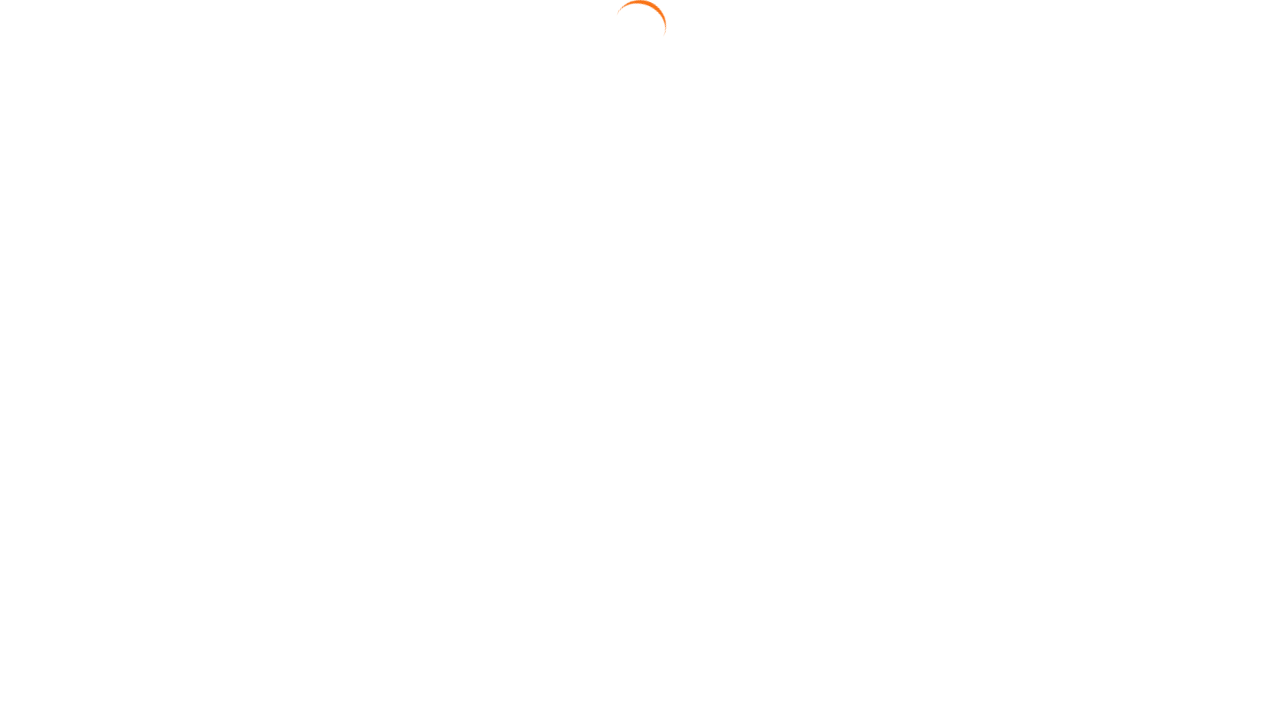

Waited 10 seconds for table to load
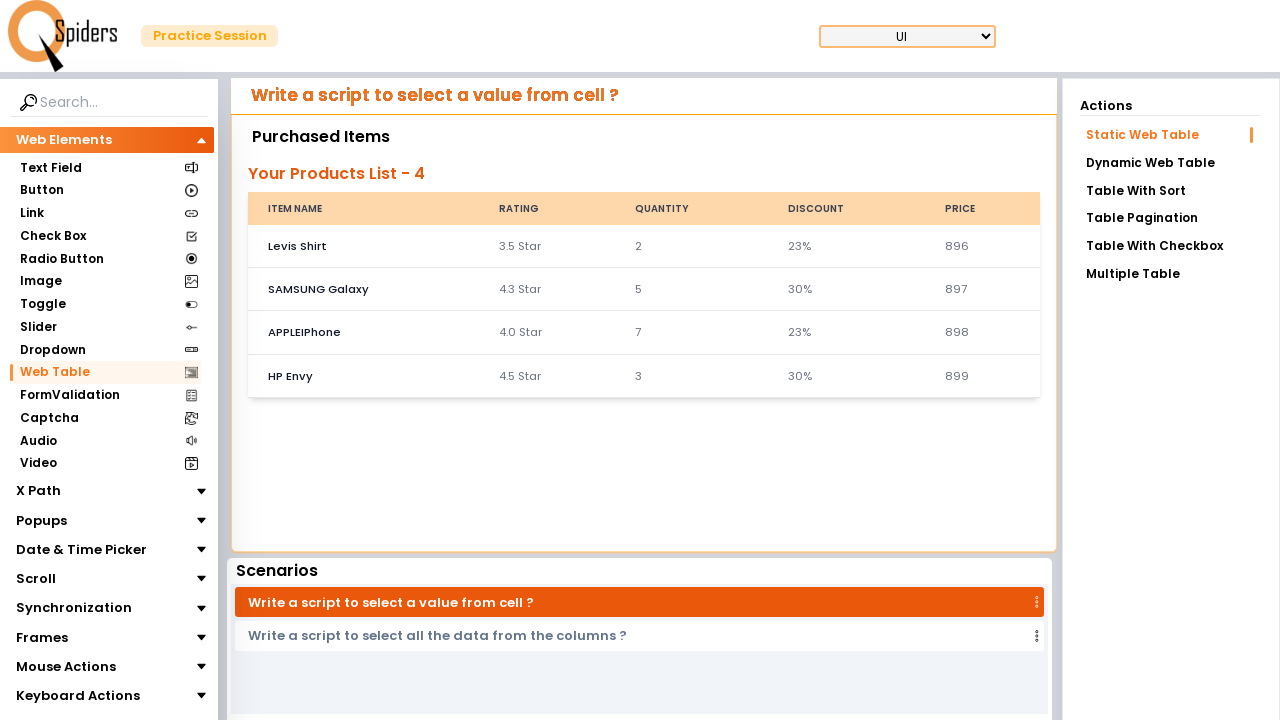

Located Samsung discount cell using XPath following-sibling axis
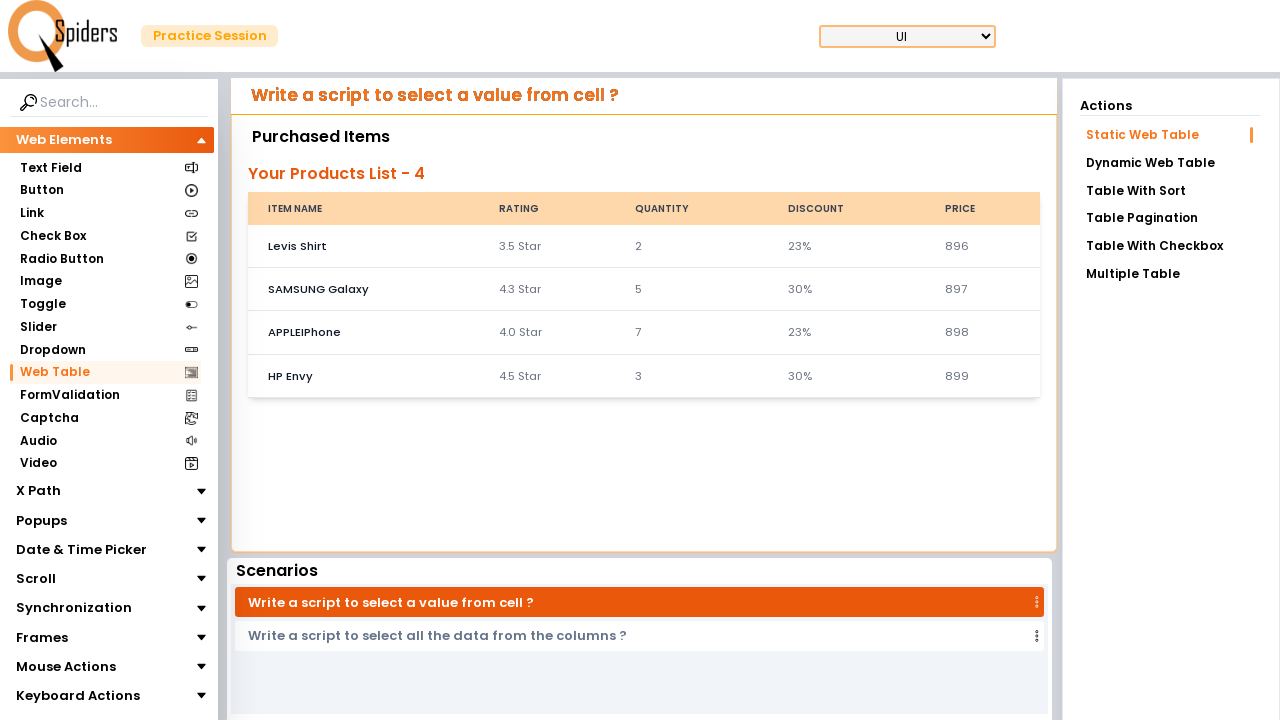

Retrieved Samsung discount value: 30%
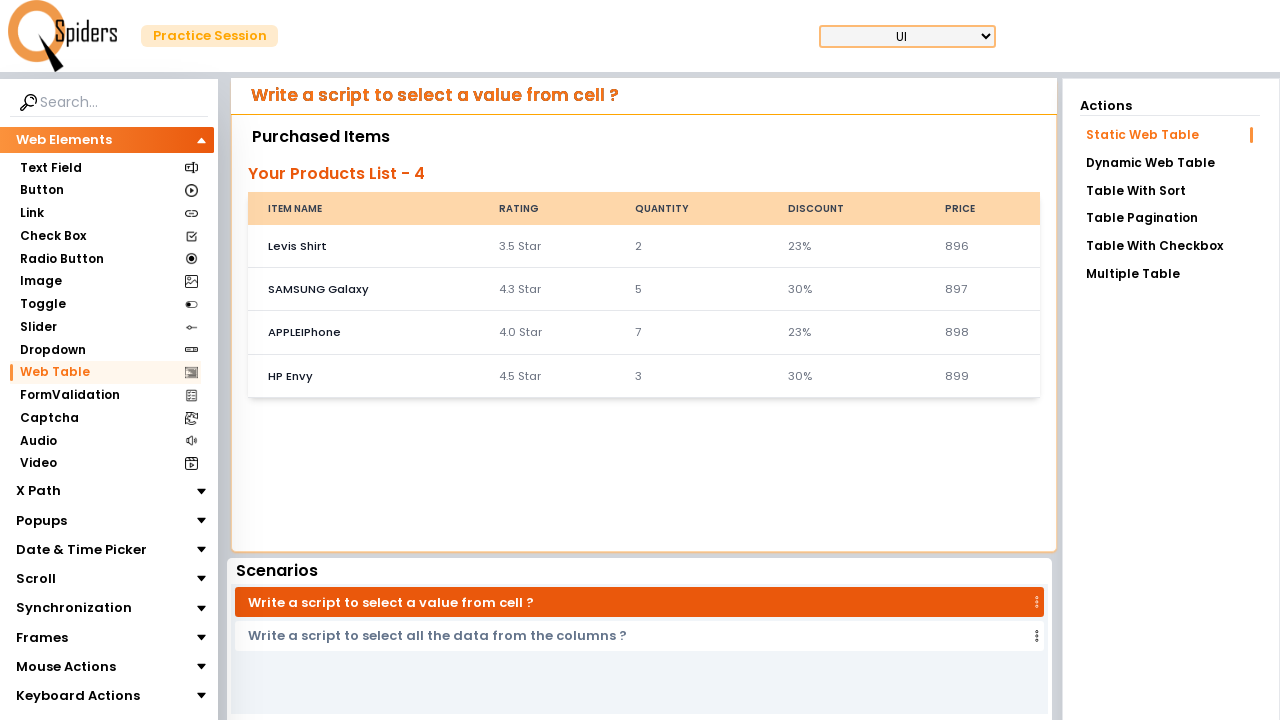

Located HP price cell using XPath following-sibling axis
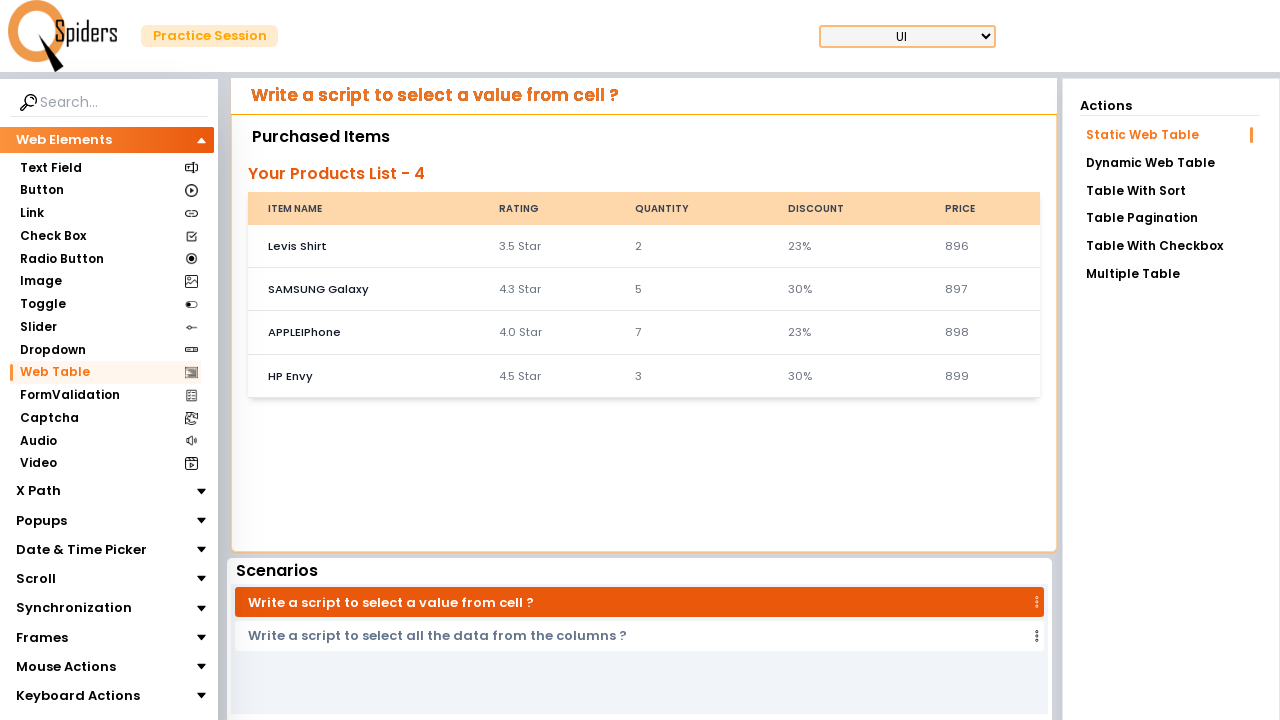

Retrieved HP price value: 899
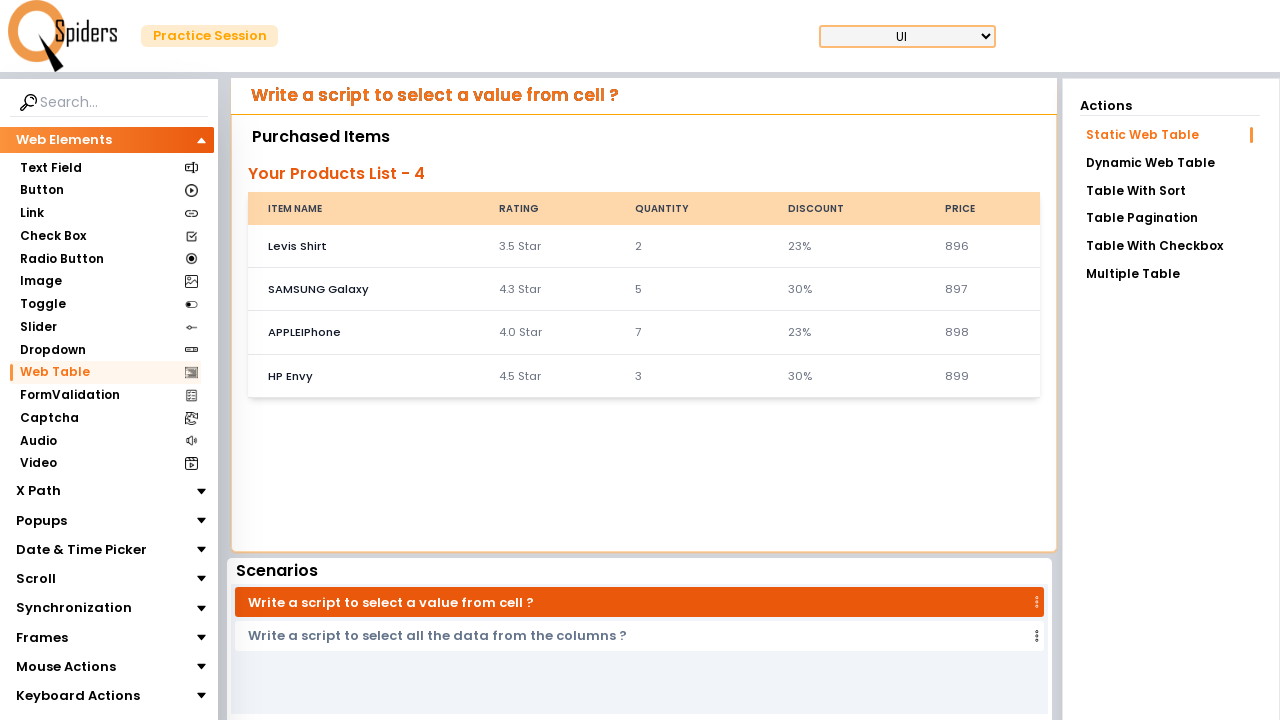

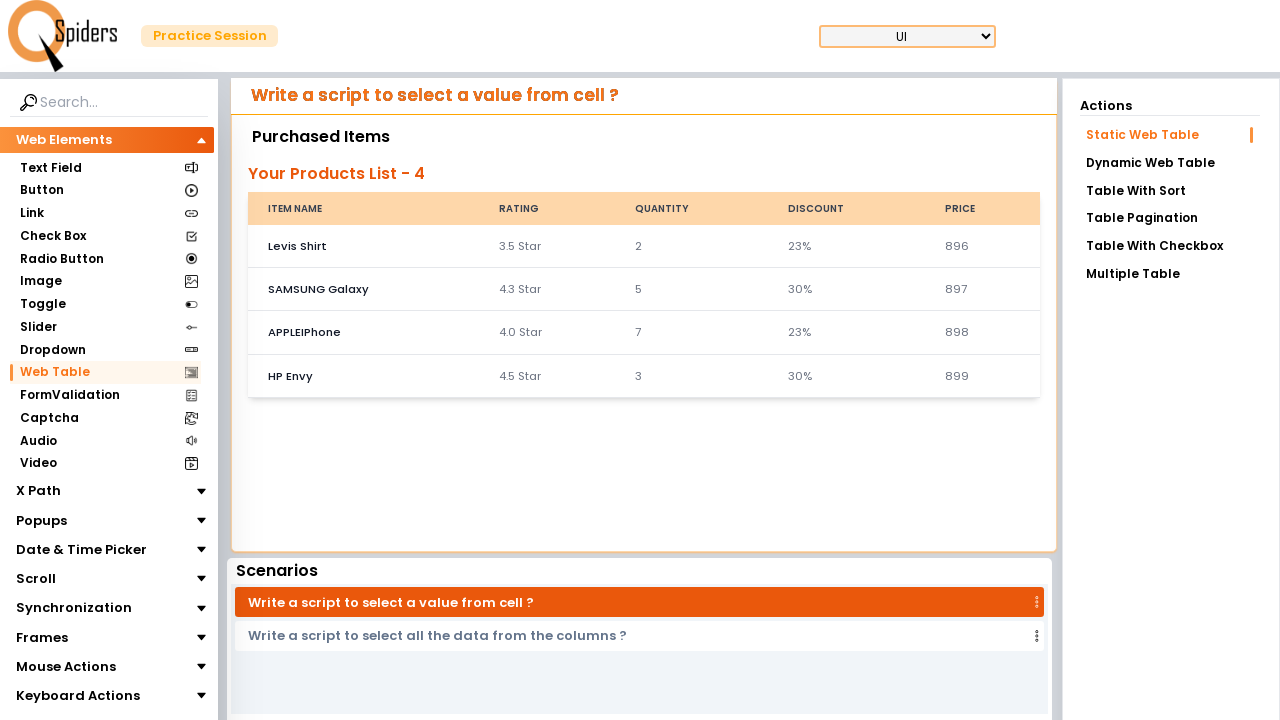